Tests radio button selection functionality by clicking on different title options (Dr, Mrs) and verifying their checked states change correctly

Starting URL: http://www.roboform.com/filling-test-custom-fields

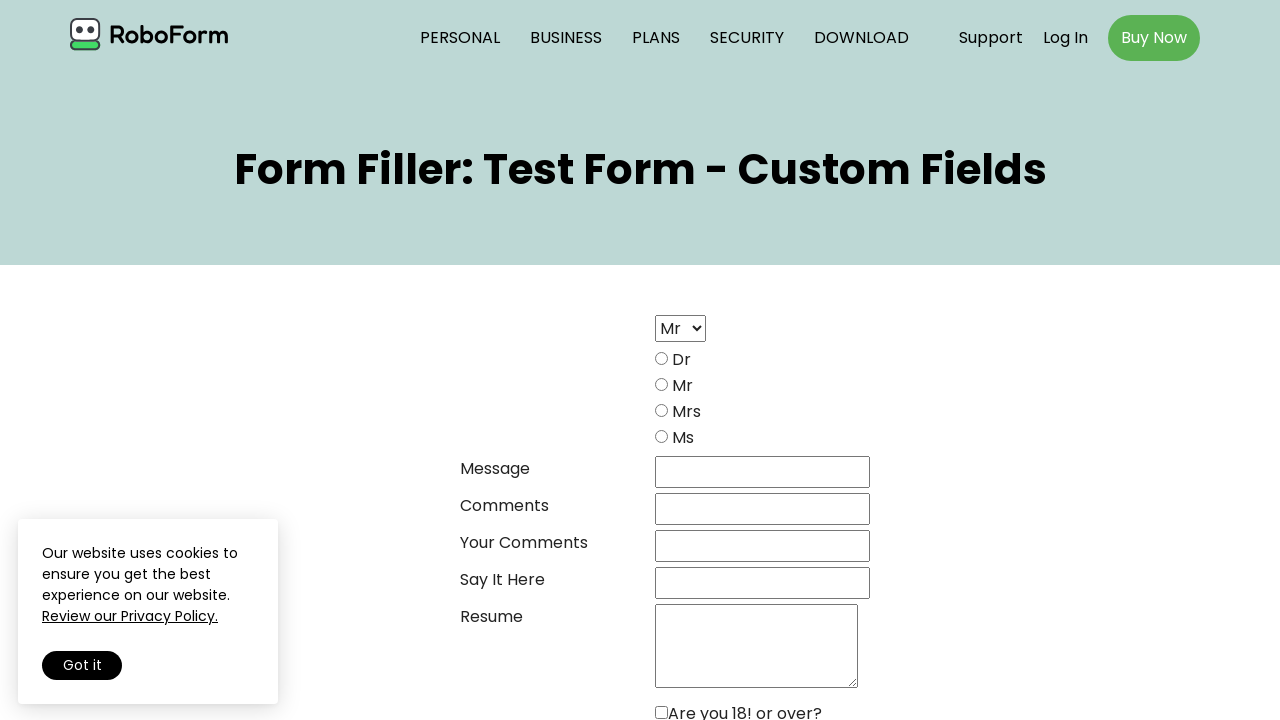

Clicked on 'Dr' radio button at (662, 359) on input[value='Dr']
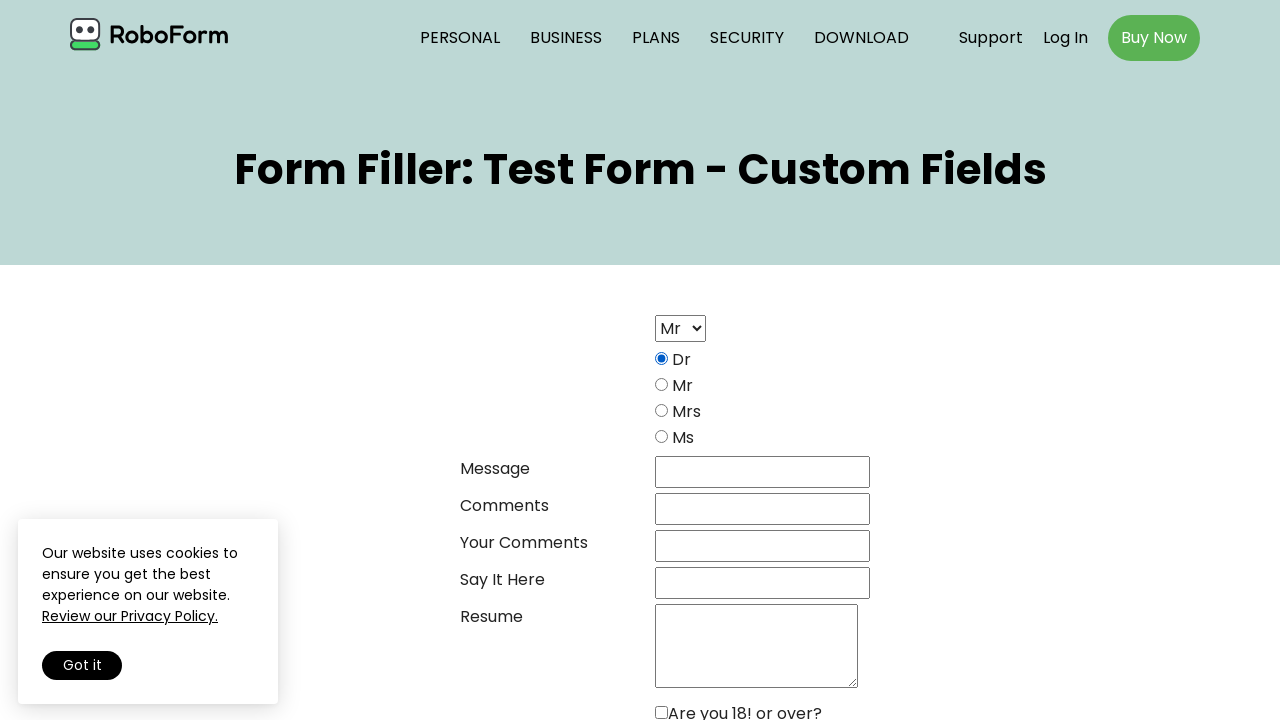

Verified 'Dr' radio button is checked
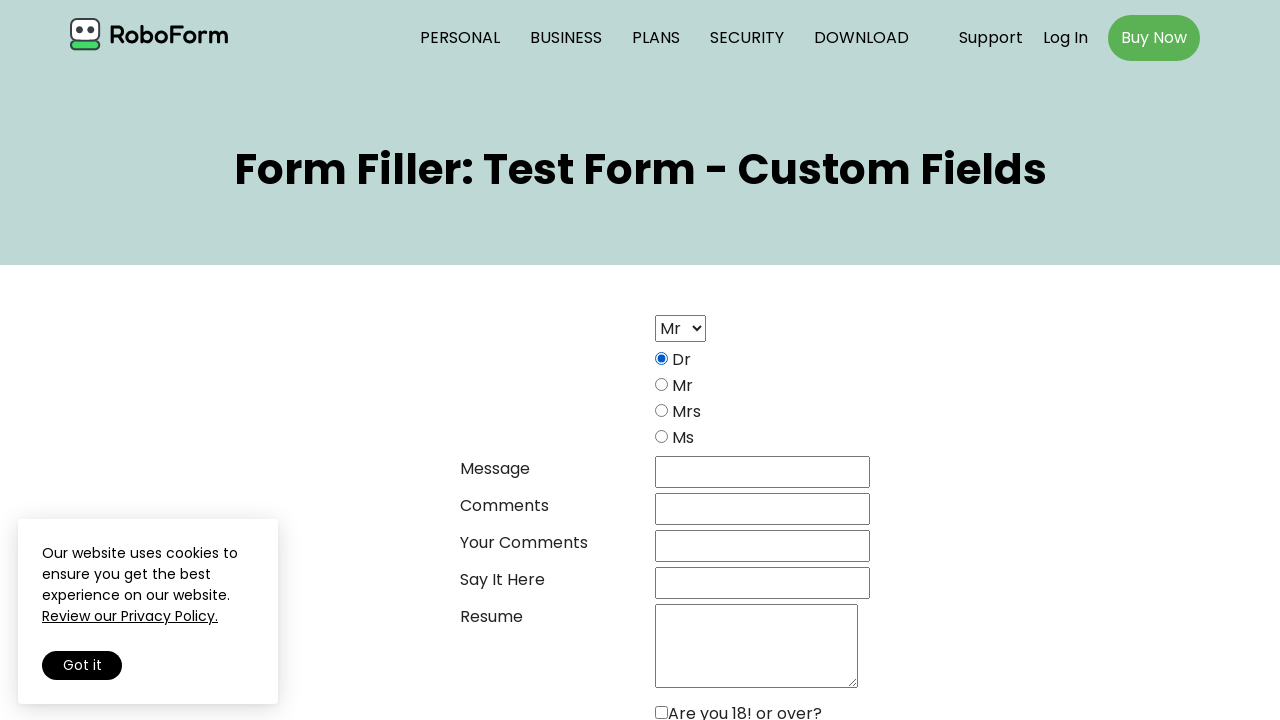

Clicked on 'Mrs' radio button at (662, 411) on input[value='Mrs']
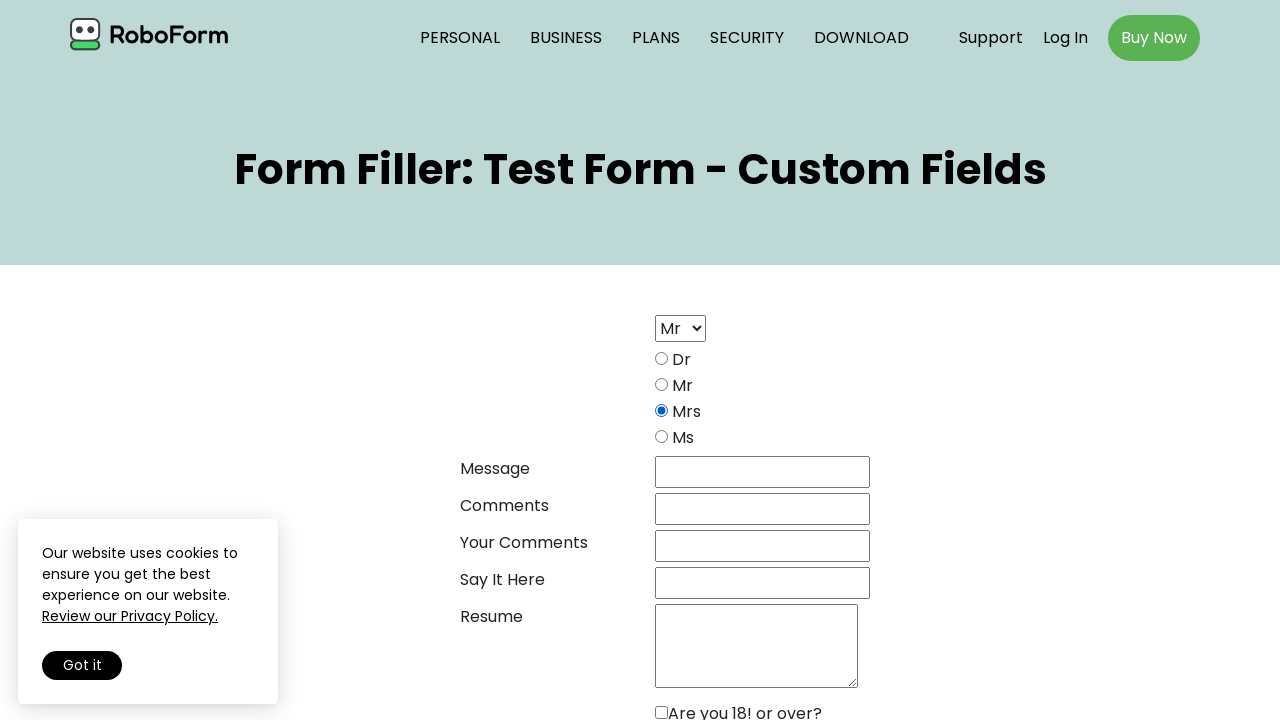

Verified 'Dr' radio button is unchecked
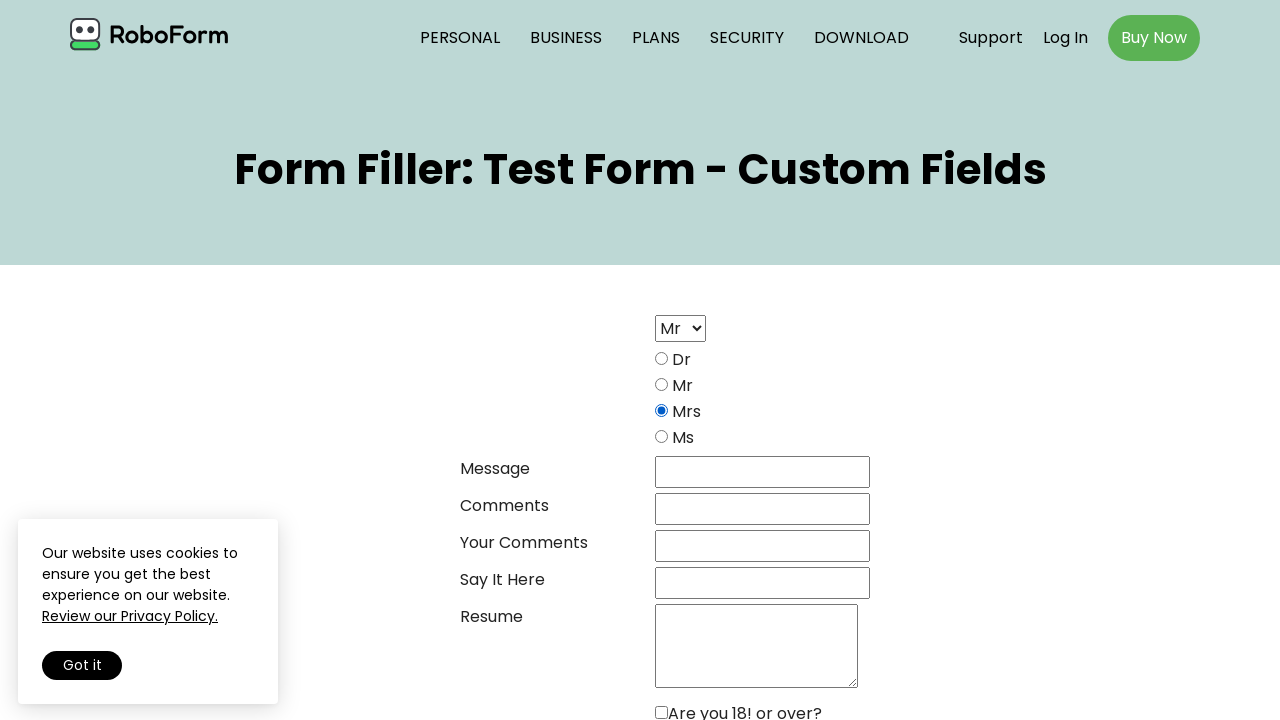

Verified 'Mrs' radio button is checked
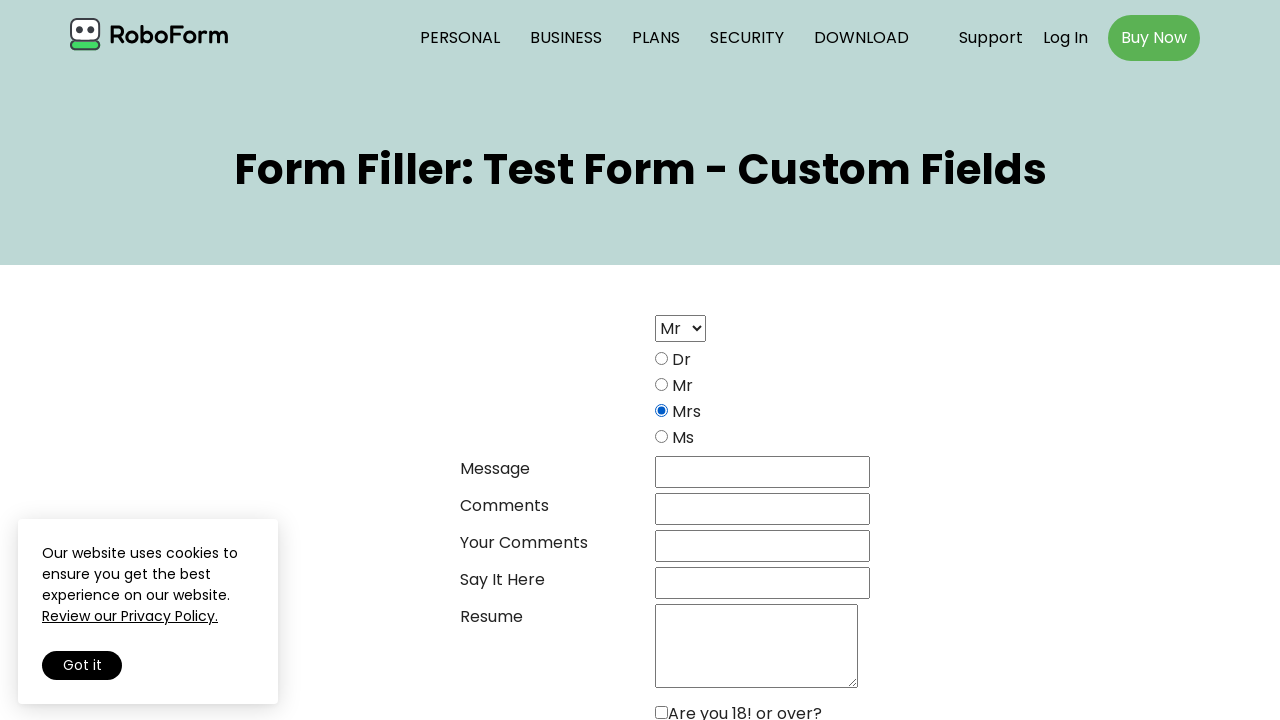

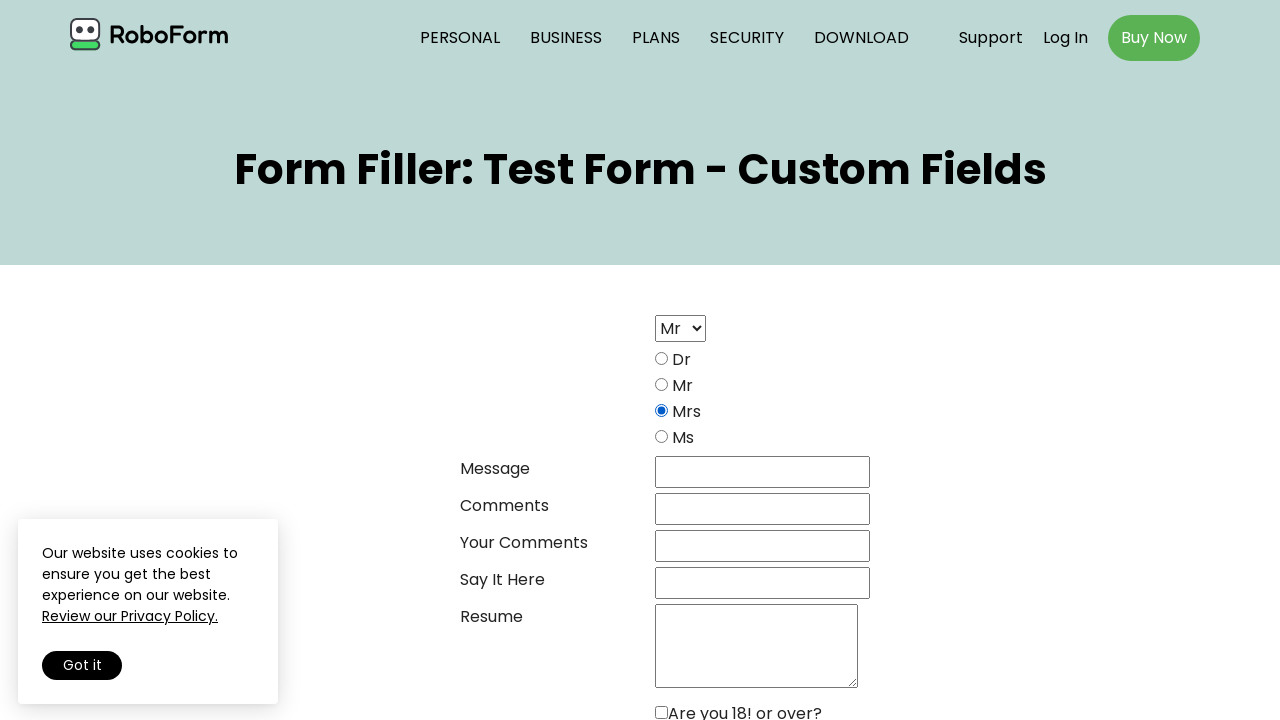